Tests browser navigation commands by visiting the Selenium homepage, clicking on the Downloads link, then navigating back to verify the browser history navigation works correctly.

Starting URL: https://www.selenium.dev/

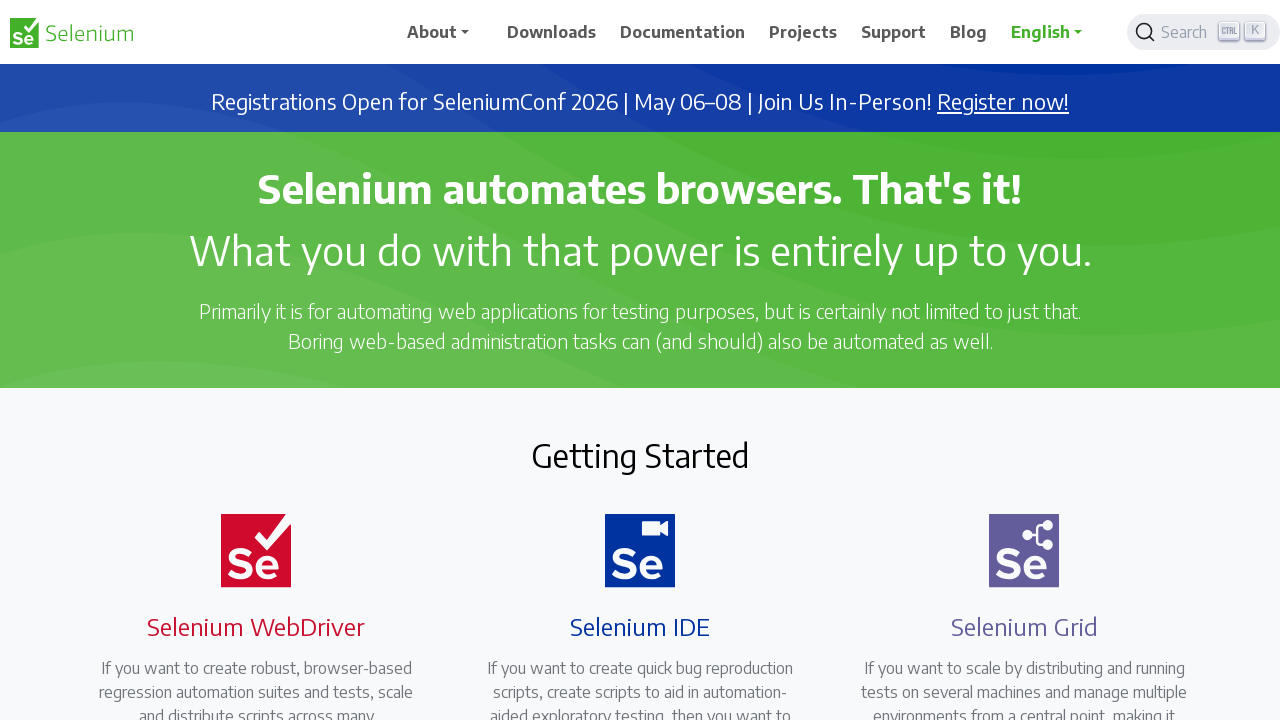

Captured homepage title for verification
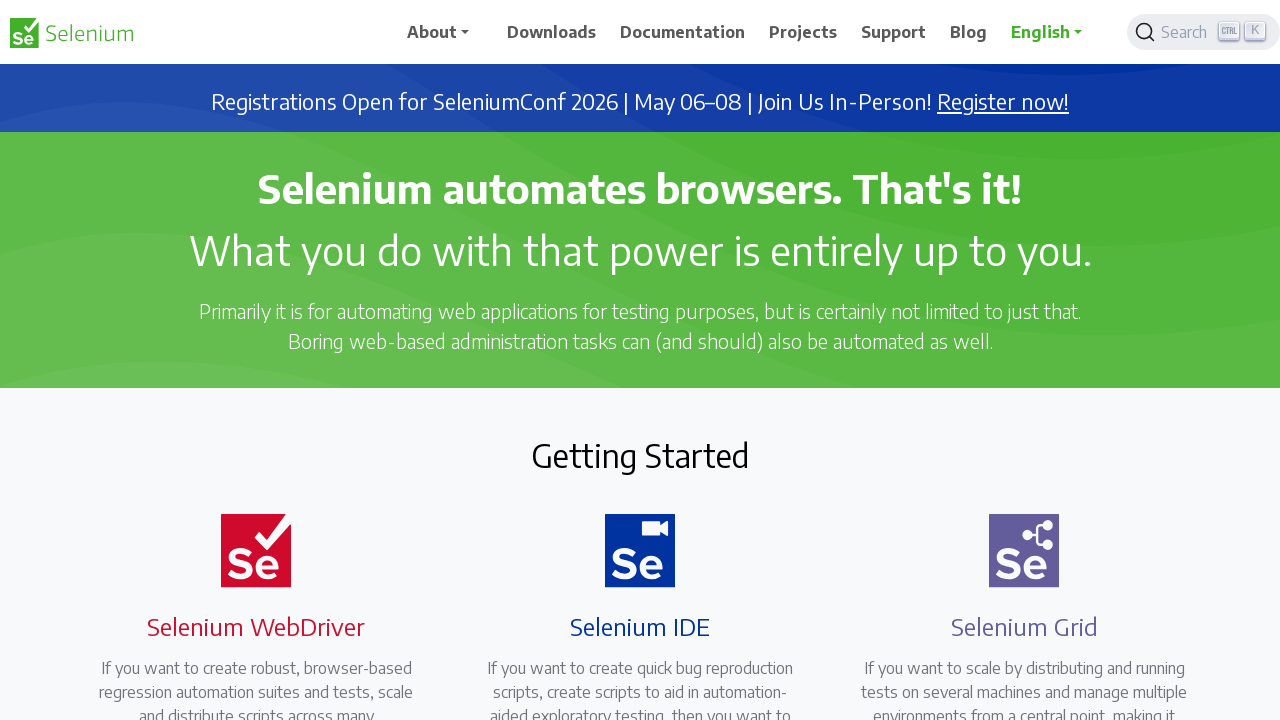

Clicked on Downloads link at (552, 32) on text=Downloads
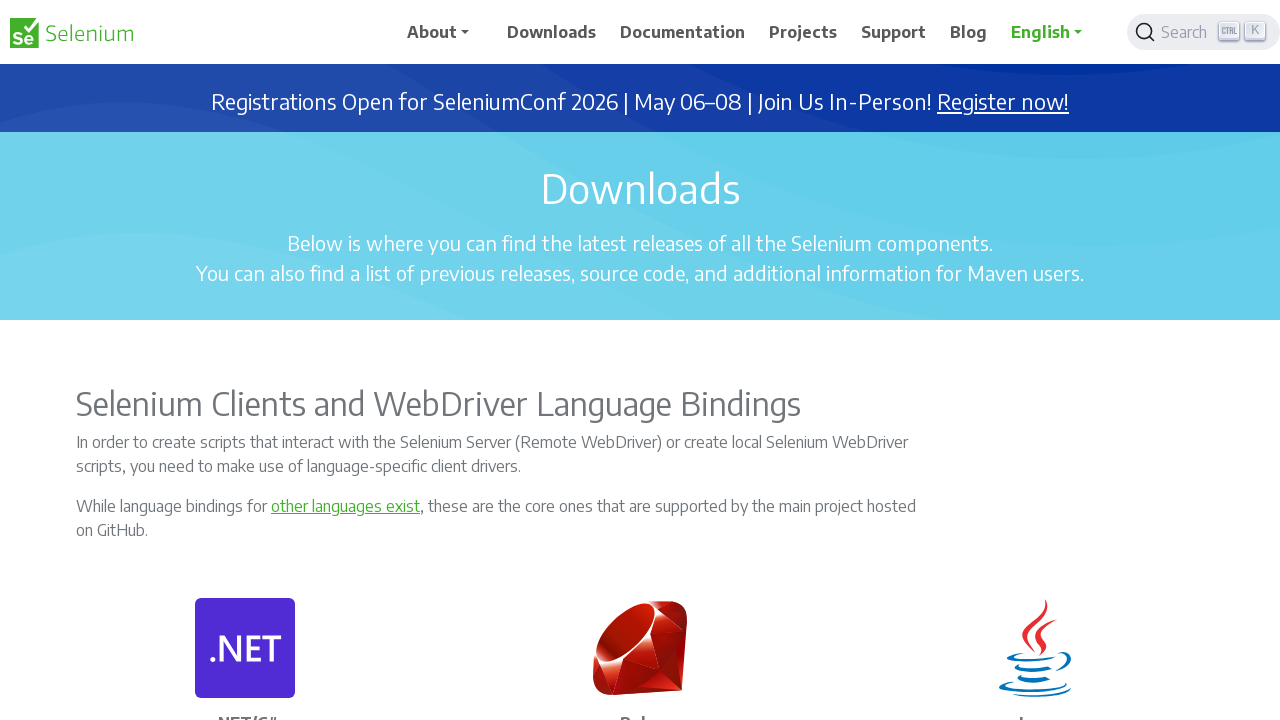

Downloads page loaded (domcontentloaded)
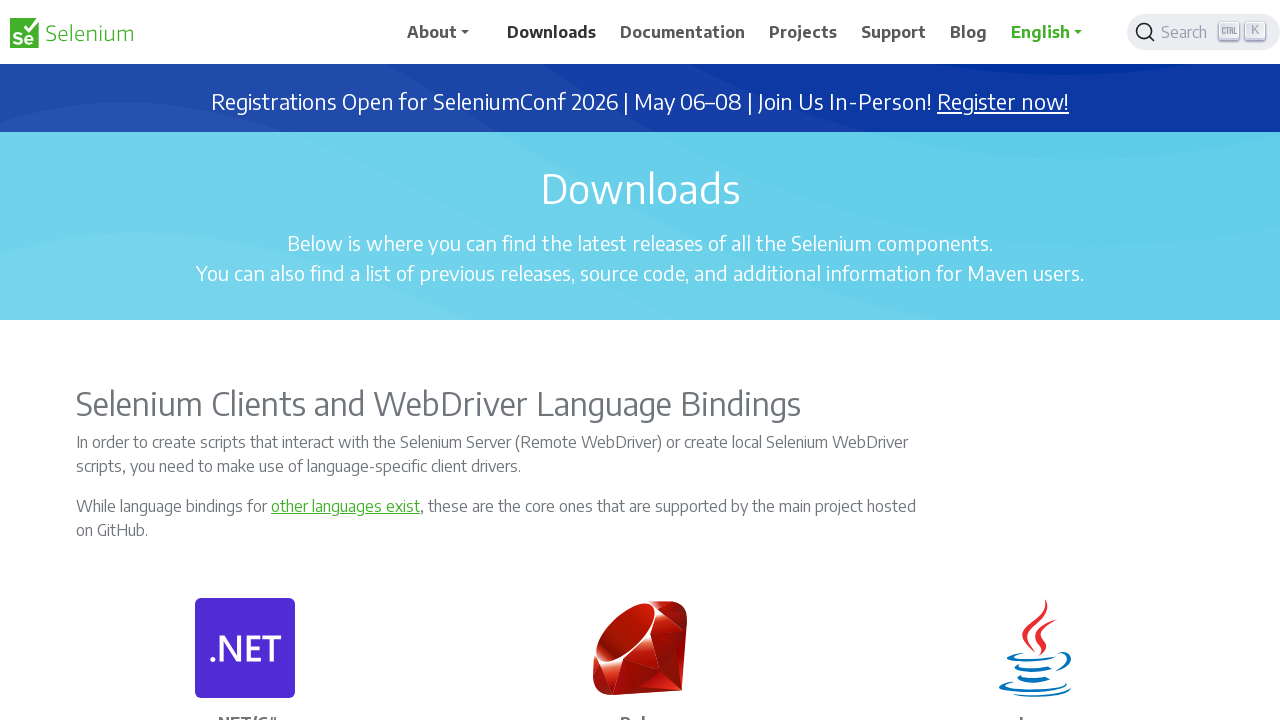

Navigated back to homepage using browser back button
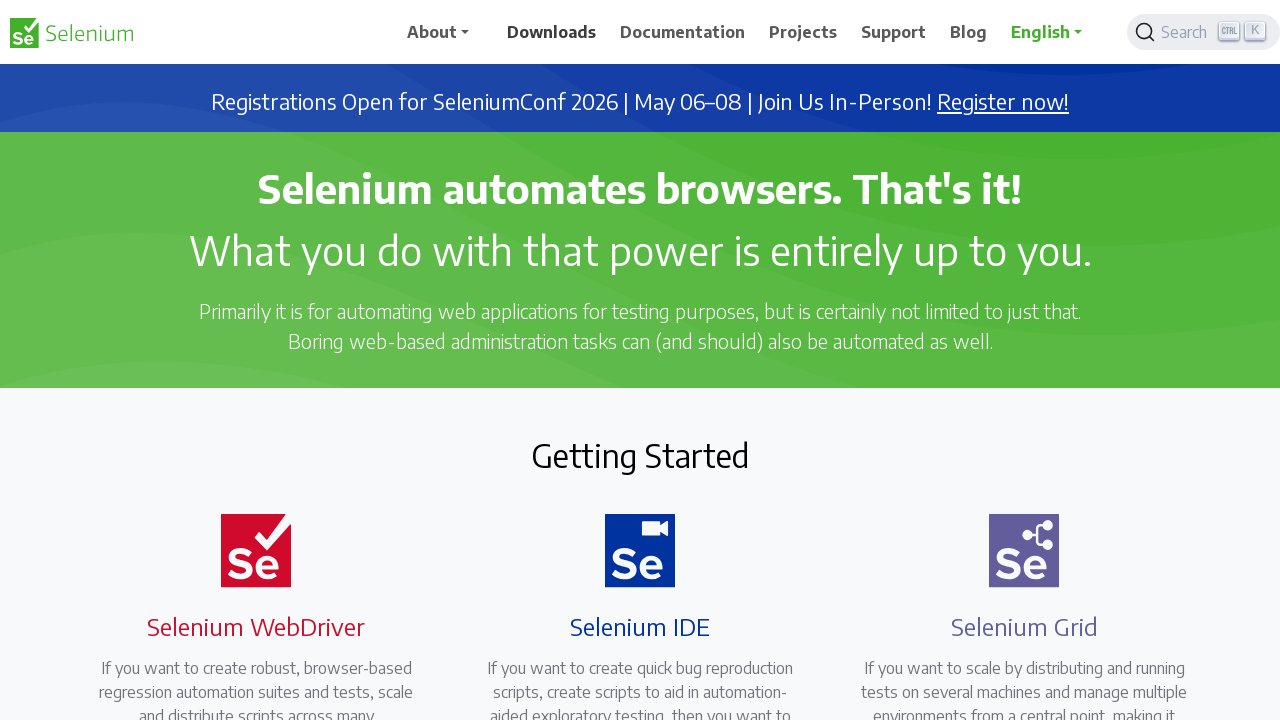

Homepage loaded after back navigation (domcontentloaded)
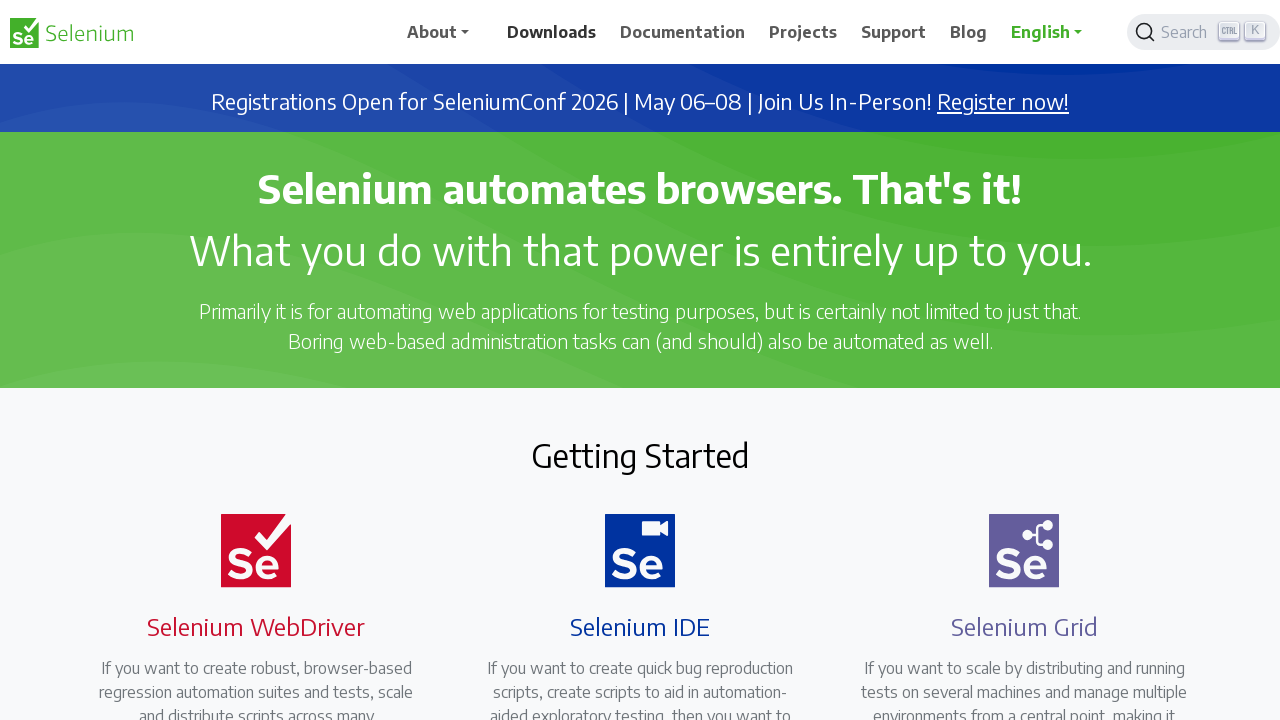

Captured current page title to verify navigation
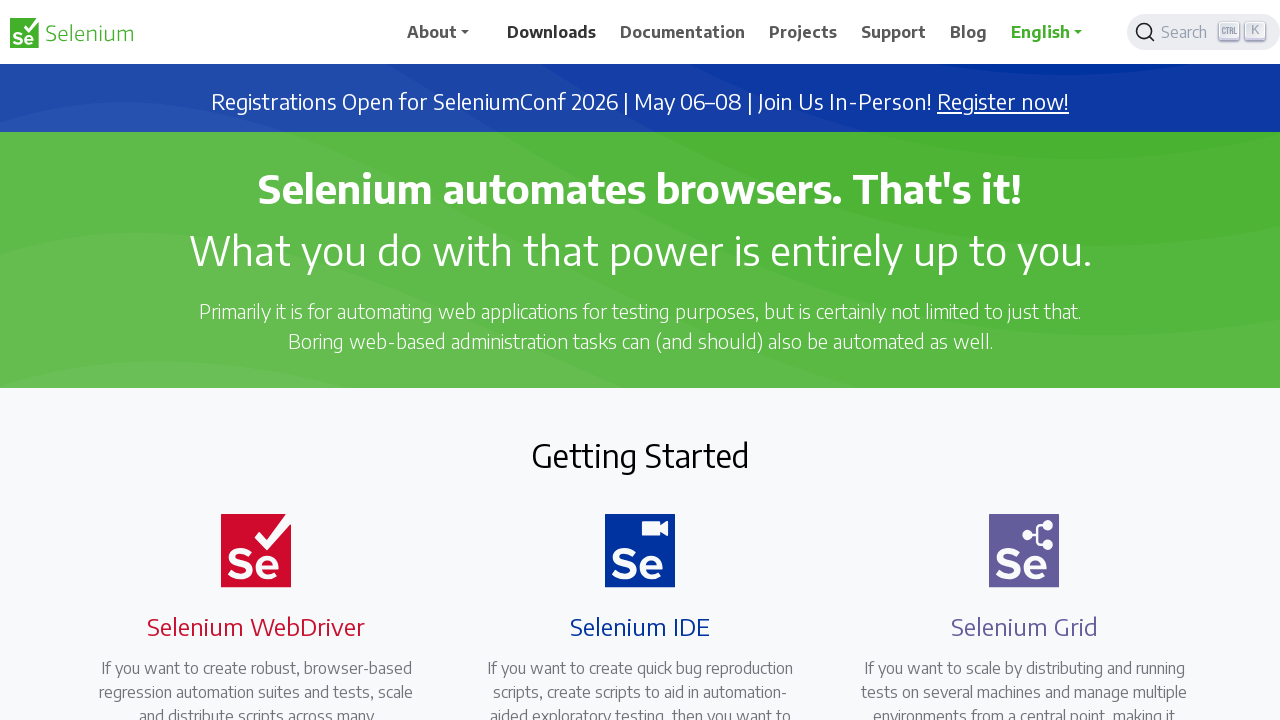

Browser history navigation verified - homepage title matches
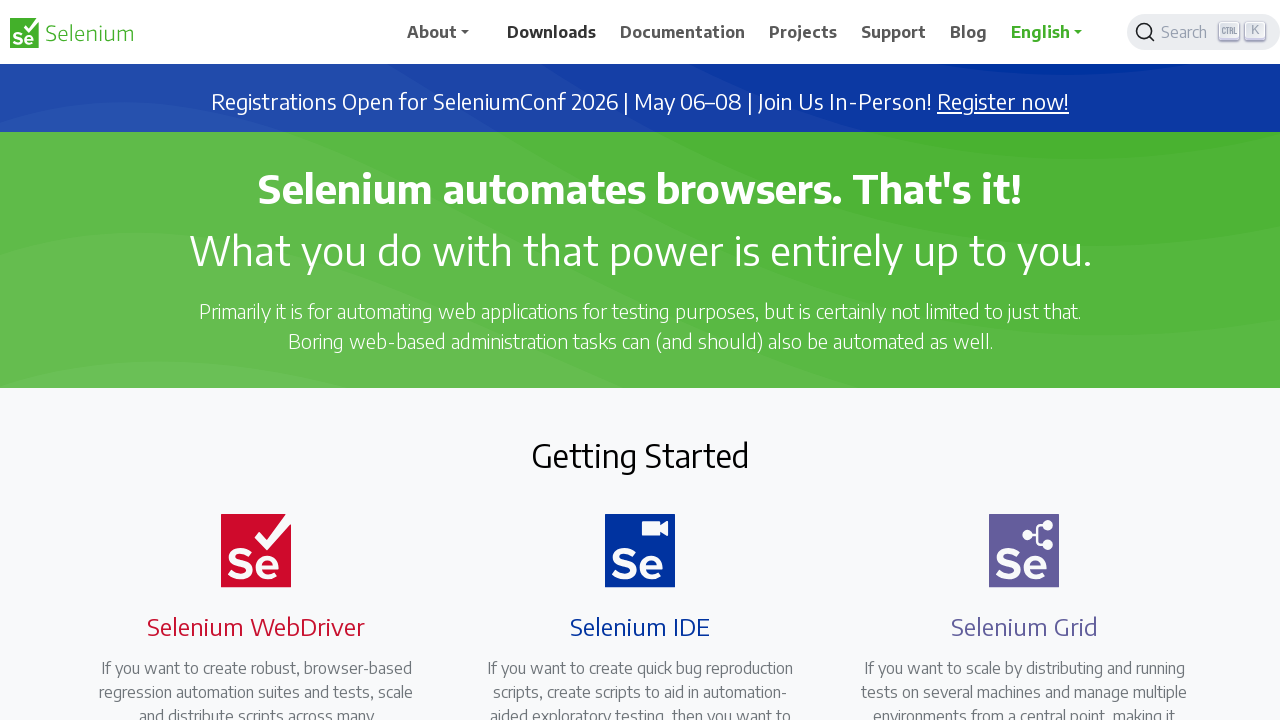

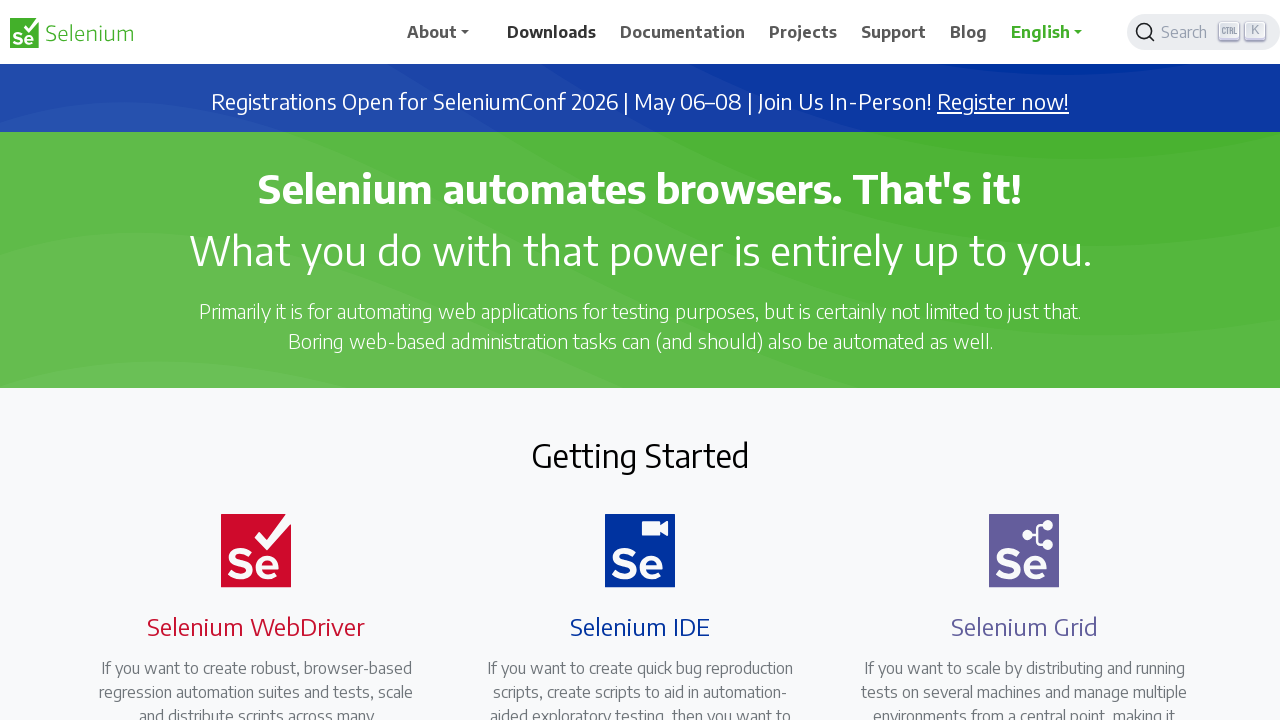